Tests that clicking Clear completed button removes completed items from the list

Starting URL: https://demo.playwright.dev/todomvc

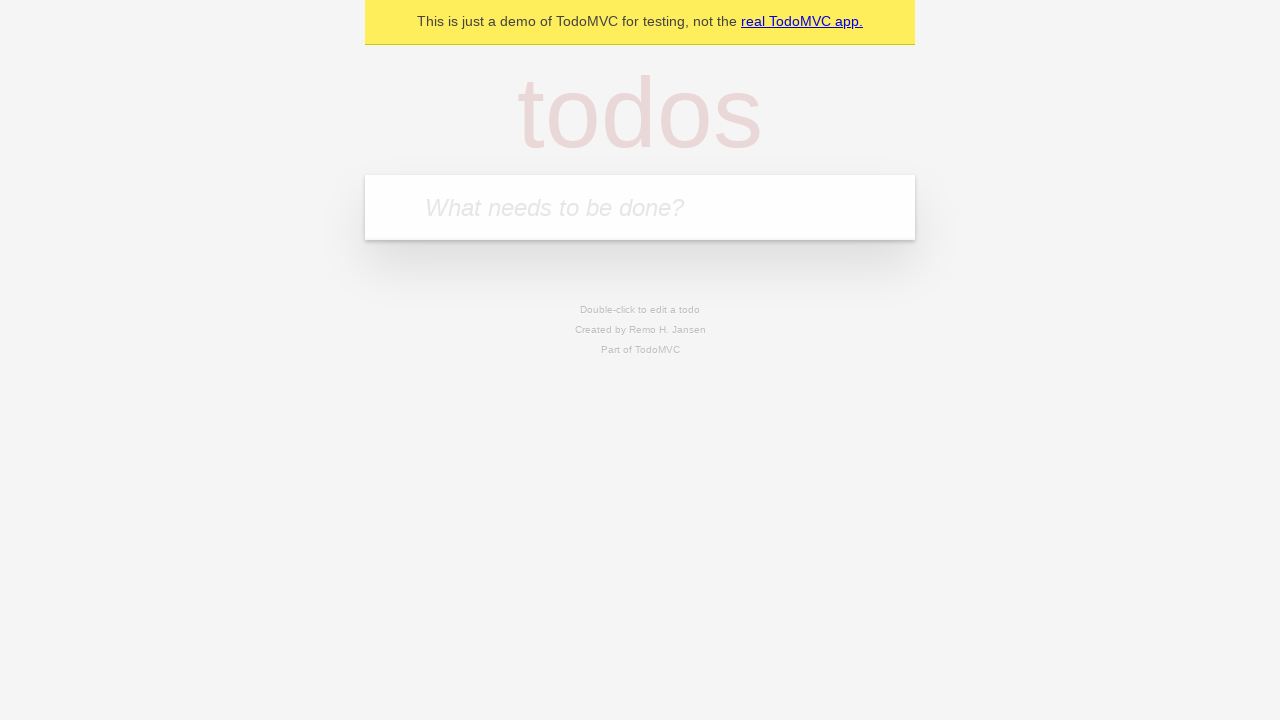

Filled todo input with 'buy some cheese' on internal:attr=[placeholder="What needs to be done?"i]
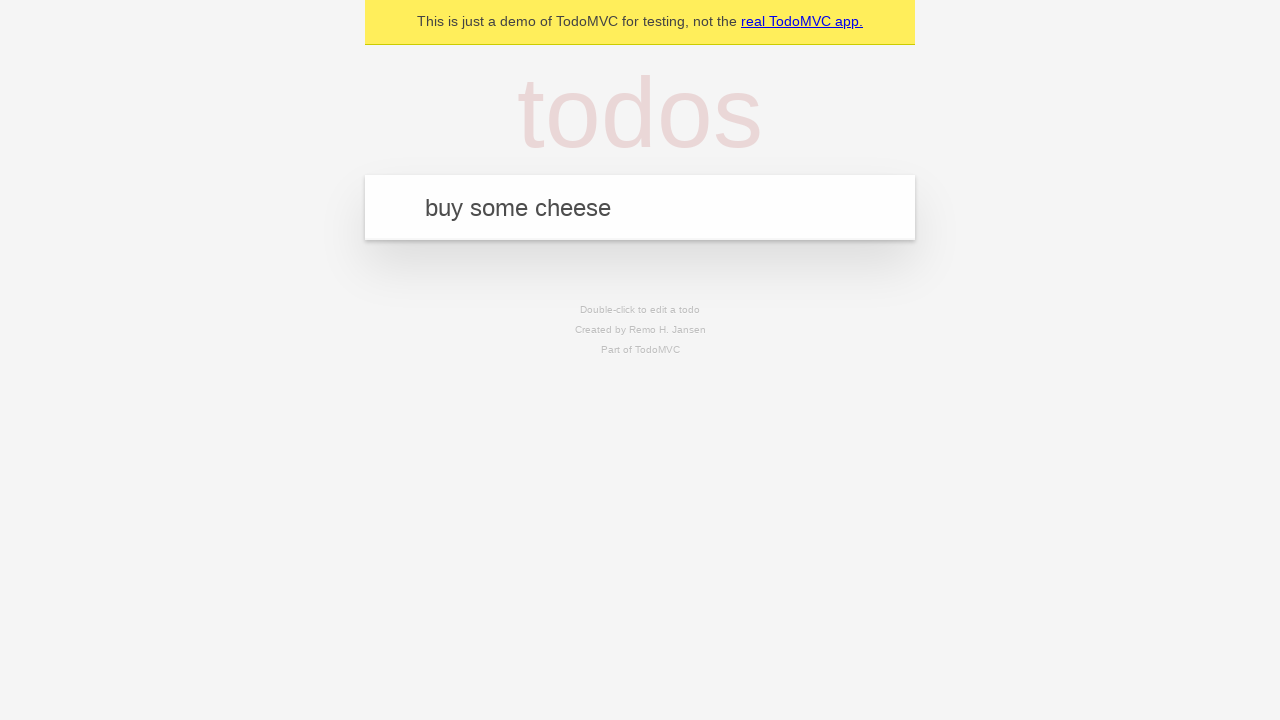

Pressed Enter to add first todo item on internal:attr=[placeholder="What needs to be done?"i]
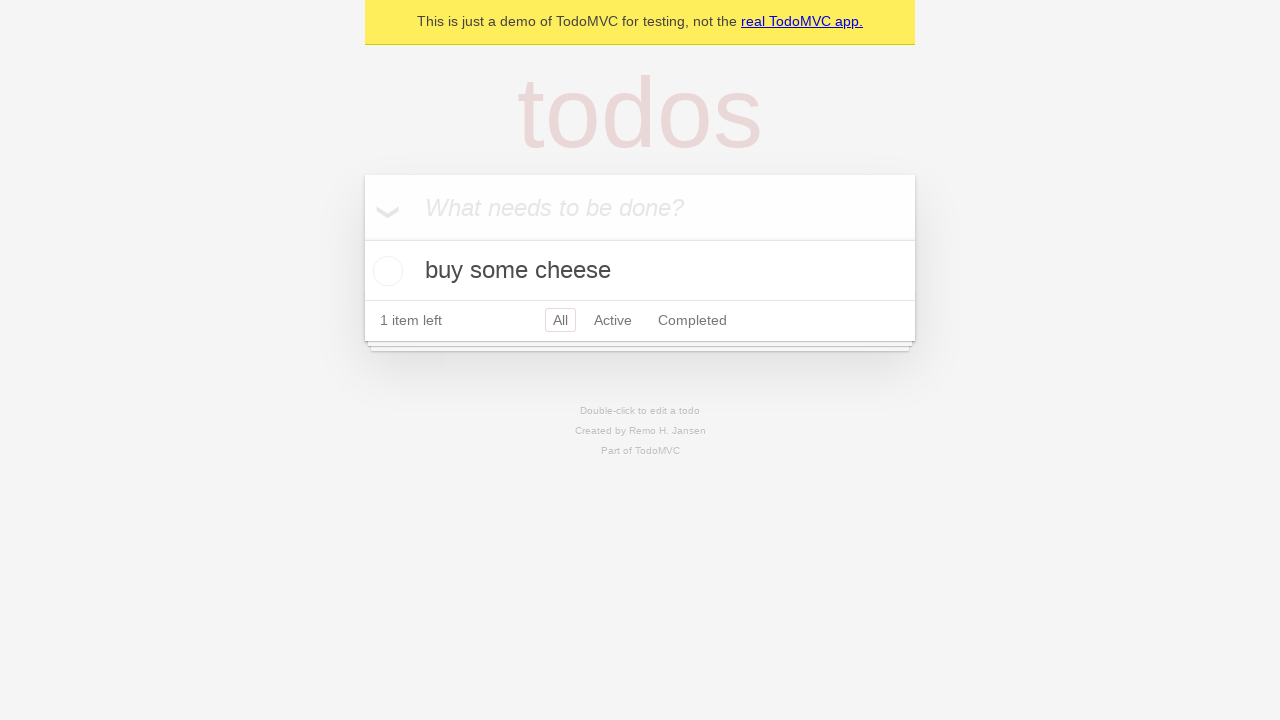

Filled todo input with 'feed the cat' on internal:attr=[placeholder="What needs to be done?"i]
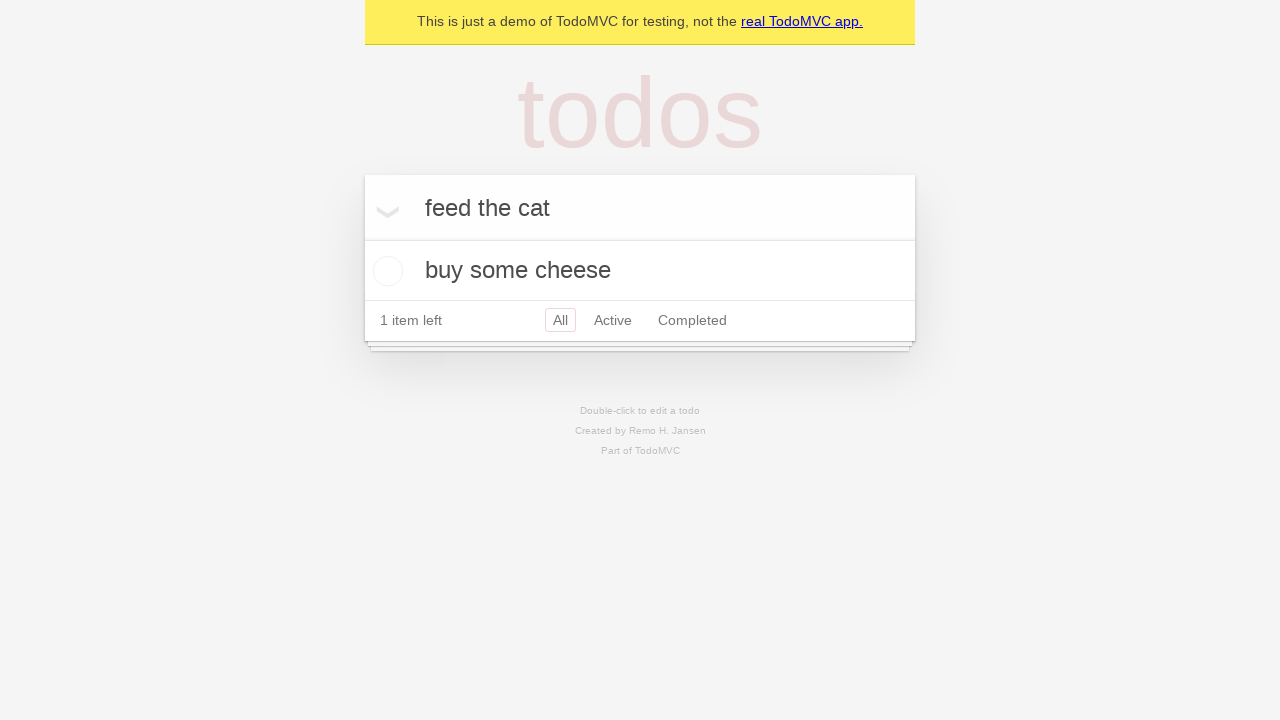

Pressed Enter to add second todo item on internal:attr=[placeholder="What needs to be done?"i]
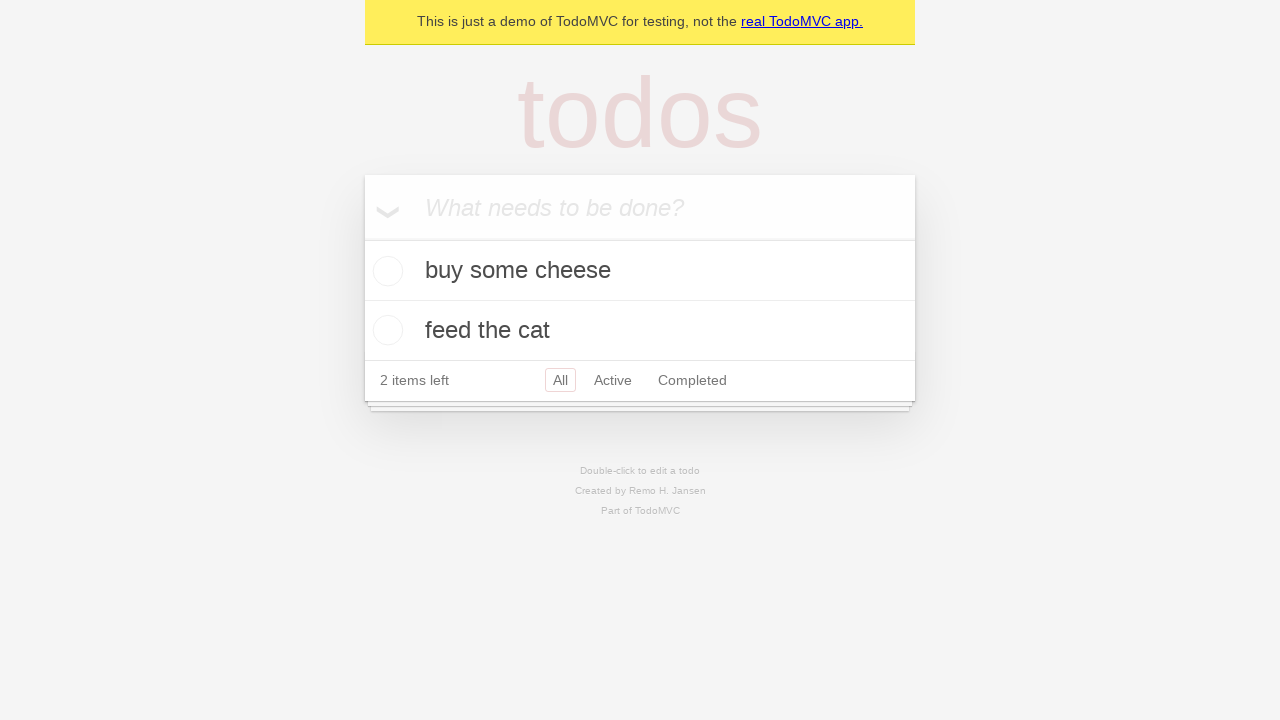

Filled todo input with 'book a doctors appointment' on internal:attr=[placeholder="What needs to be done?"i]
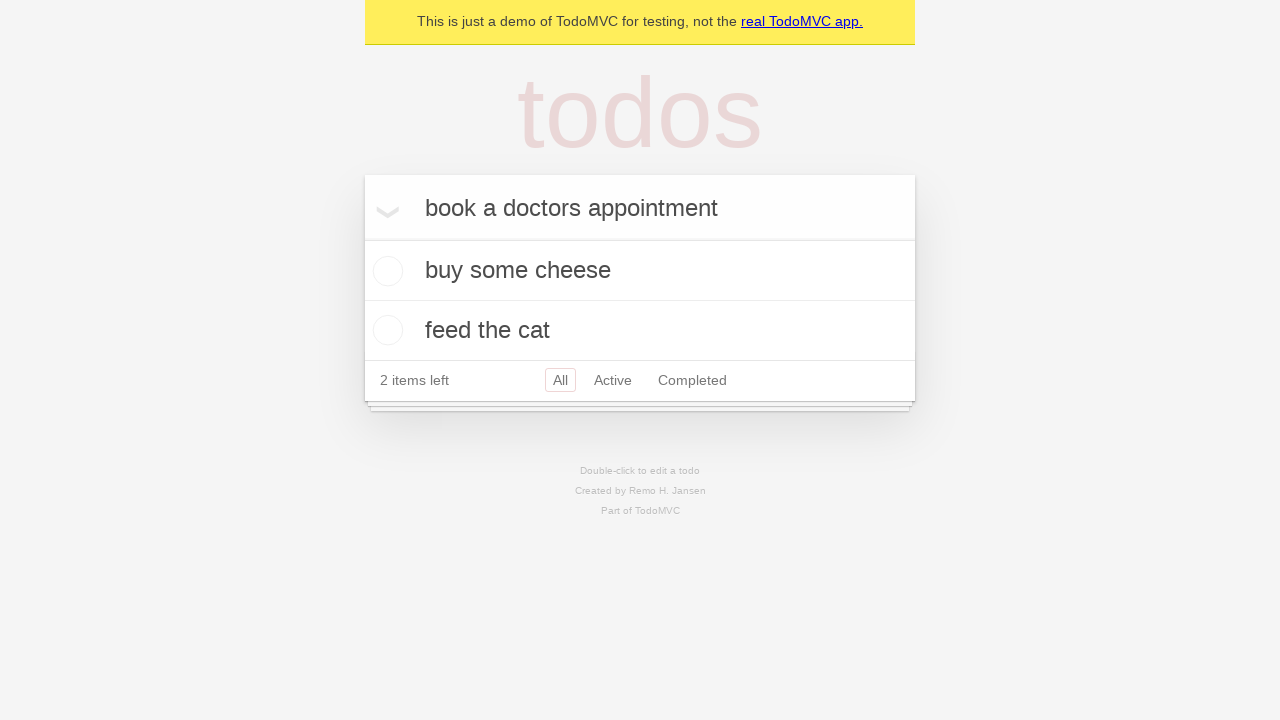

Pressed Enter to add third todo item on internal:attr=[placeholder="What needs to be done?"i]
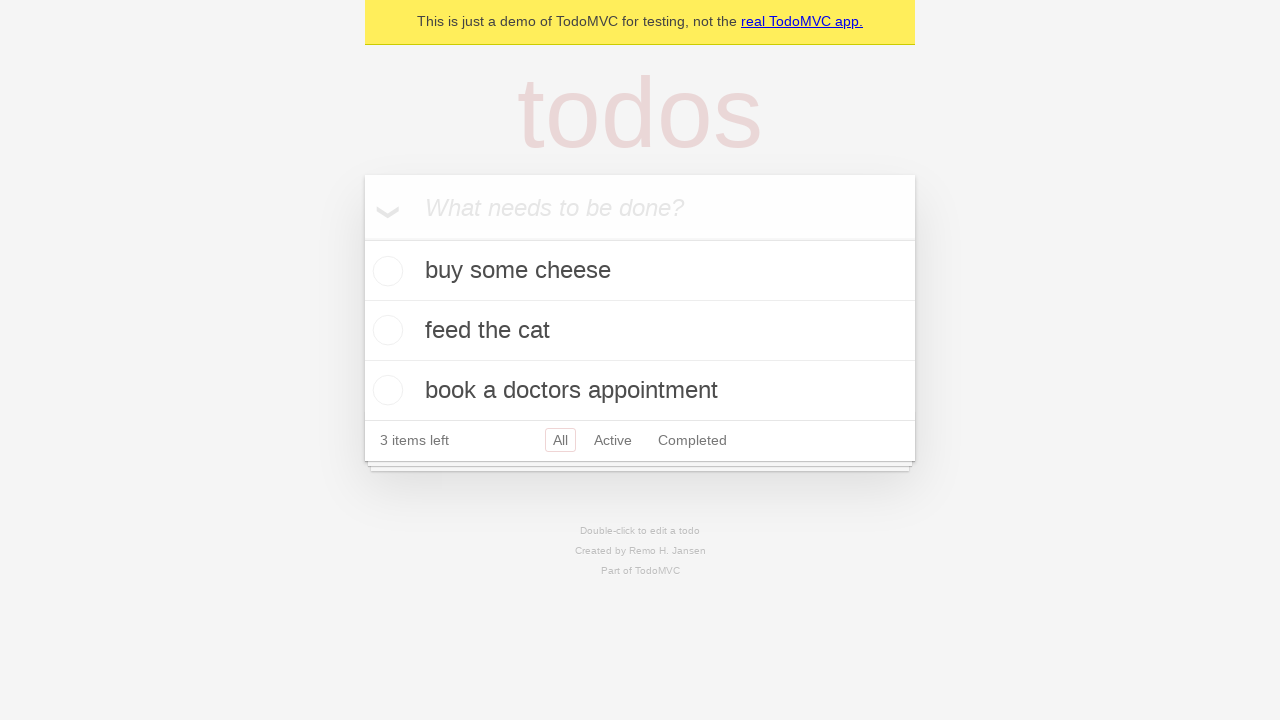

Checked the second todo item (feed the cat) at (385, 330) on internal:testid=[data-testid="todo-item"s] >> nth=1 >> internal:role=checkbox
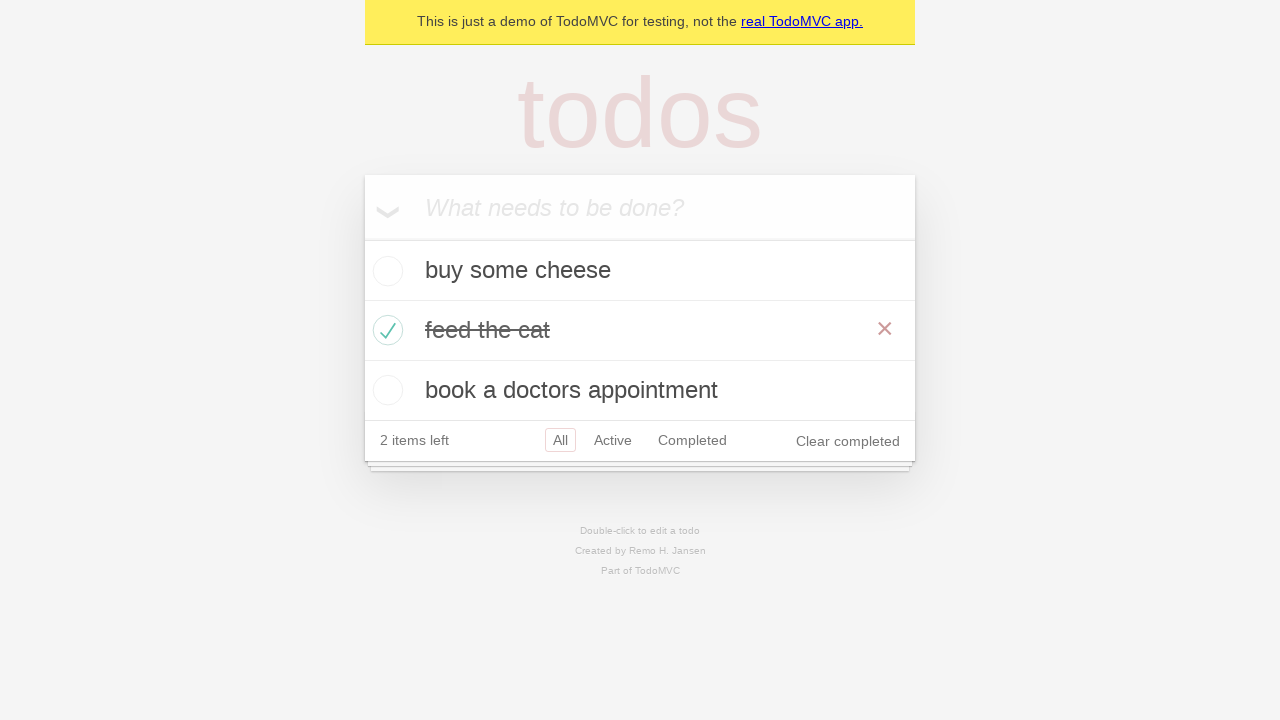

Clicked 'Clear completed' button to remove checked items at (848, 441) on internal:role=button[name="Clear completed"i]
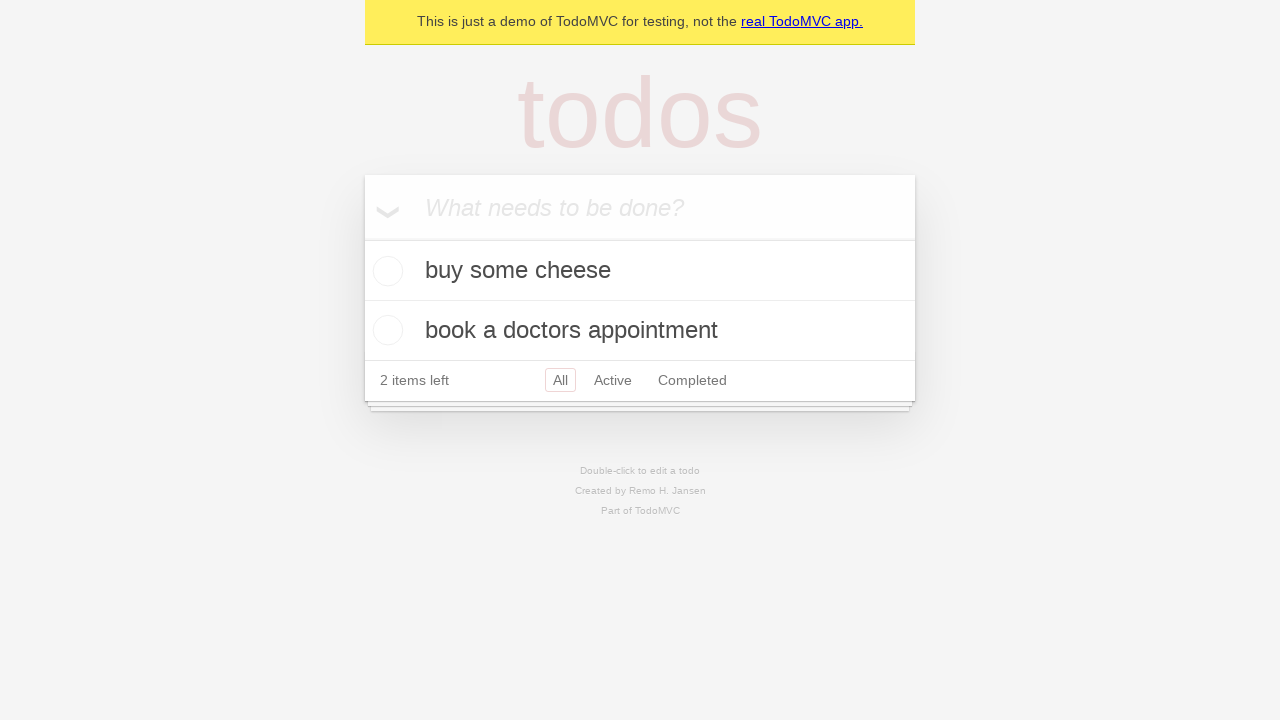

Verified that completed item was removed - 2 items remain in the list
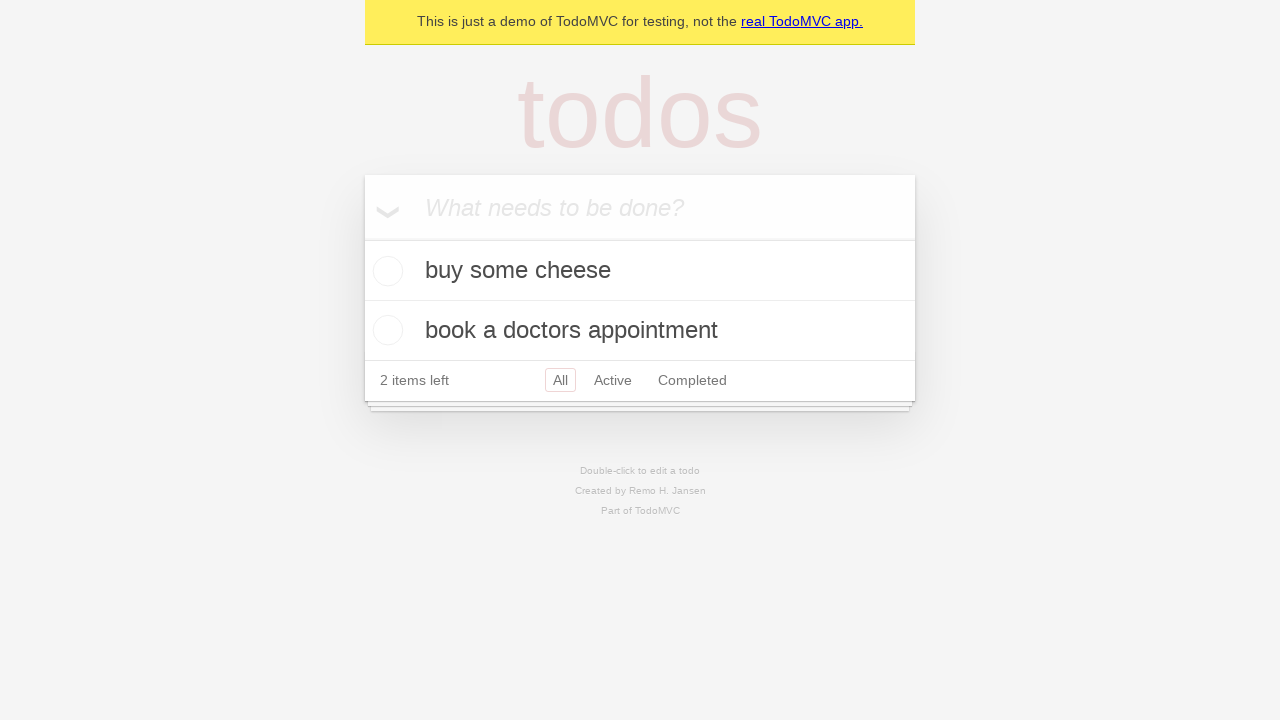

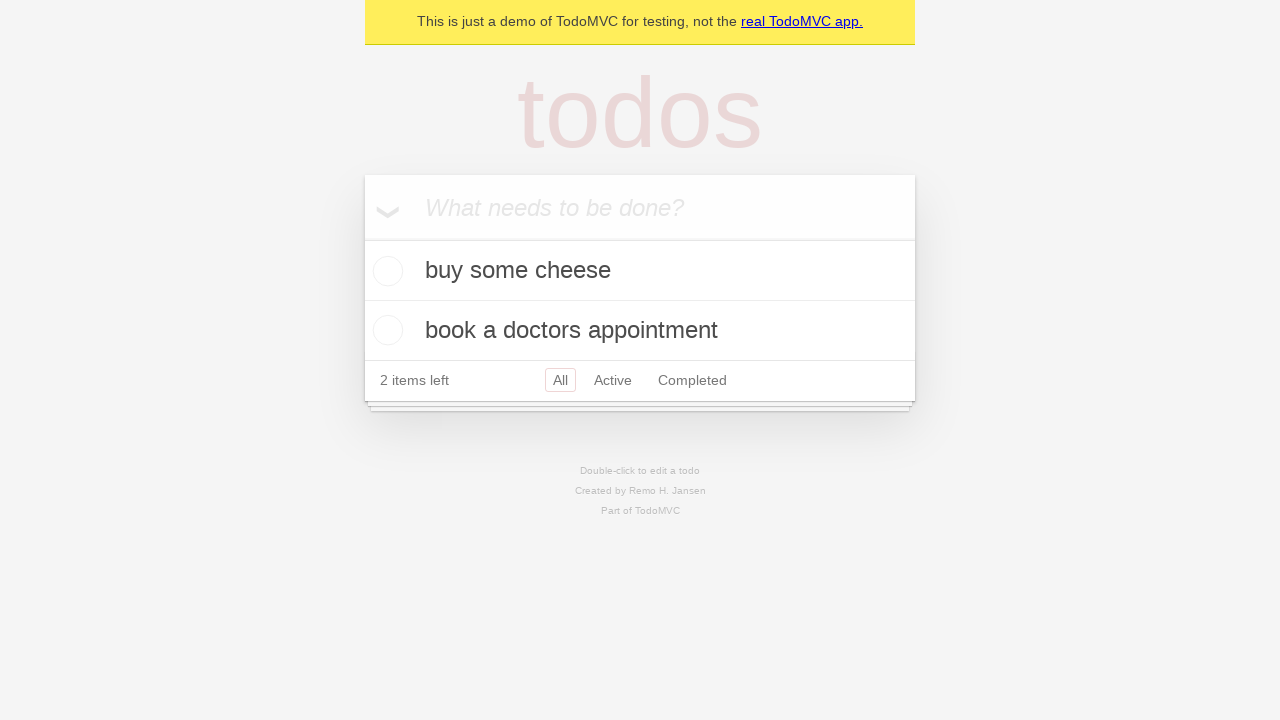